Tests switching between multiple browser windows using a browser-agnostic approach by tracking window handles before and after clicking a link that opens a new window, then verifying page titles in both windows.

Starting URL: https://the-internet.herokuapp.com/windows

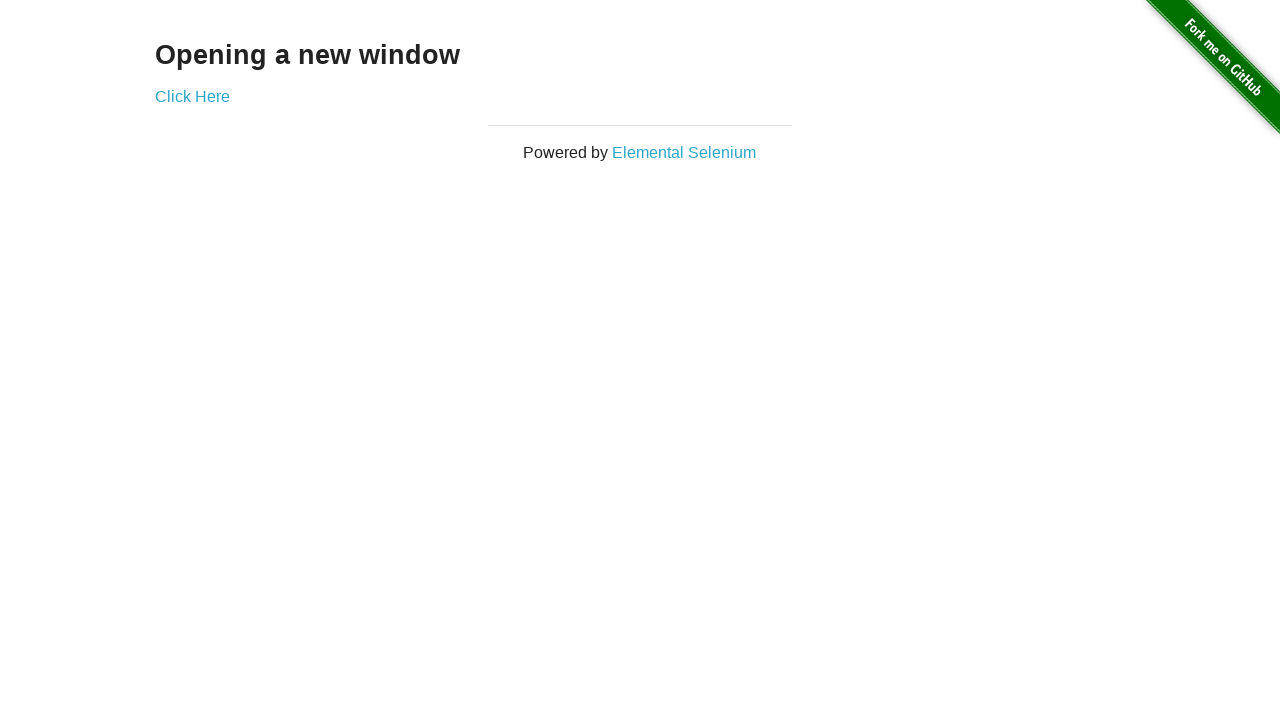

Clicked link to open new window at (192, 96) on .example a
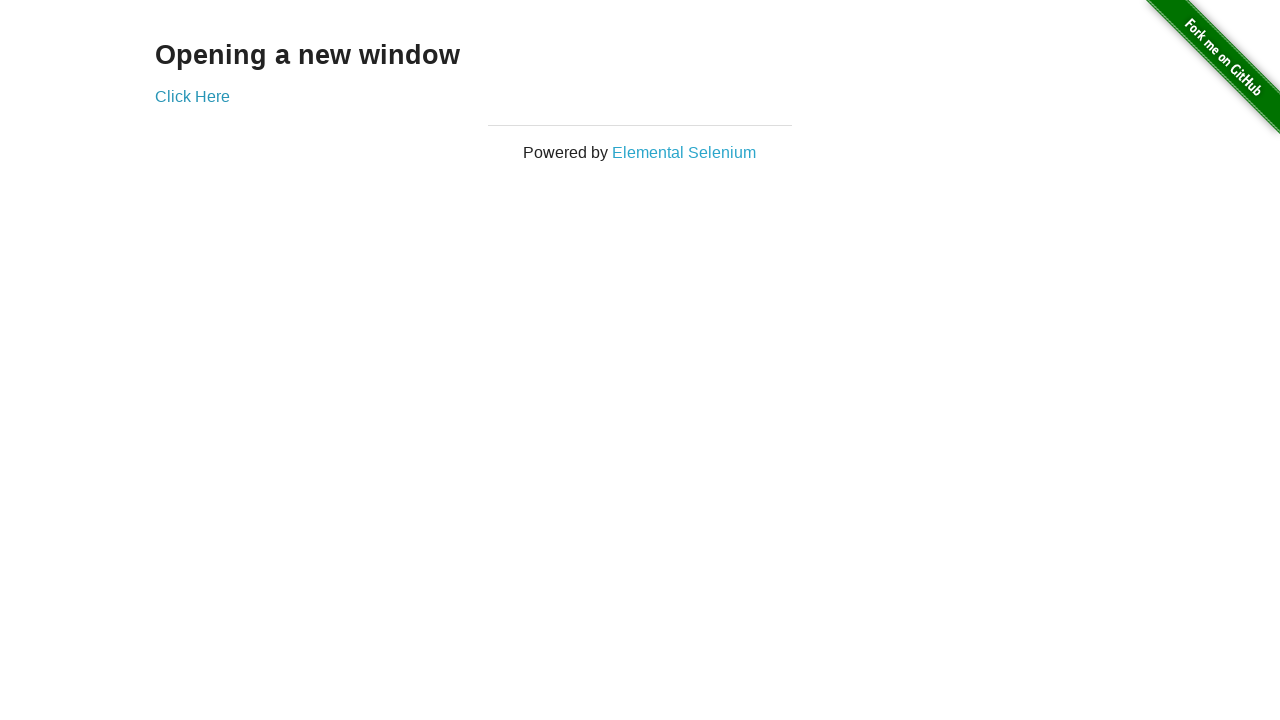

Captured new page handle
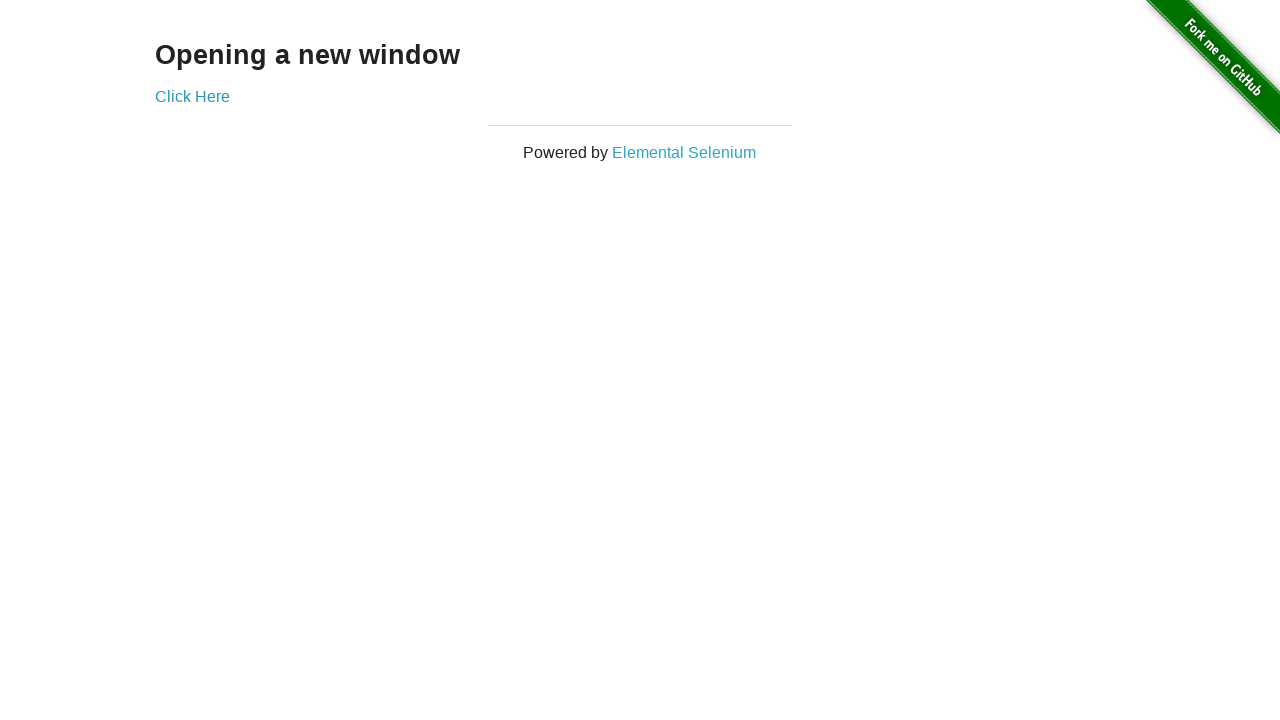

Verified original page title is 'The Internet'
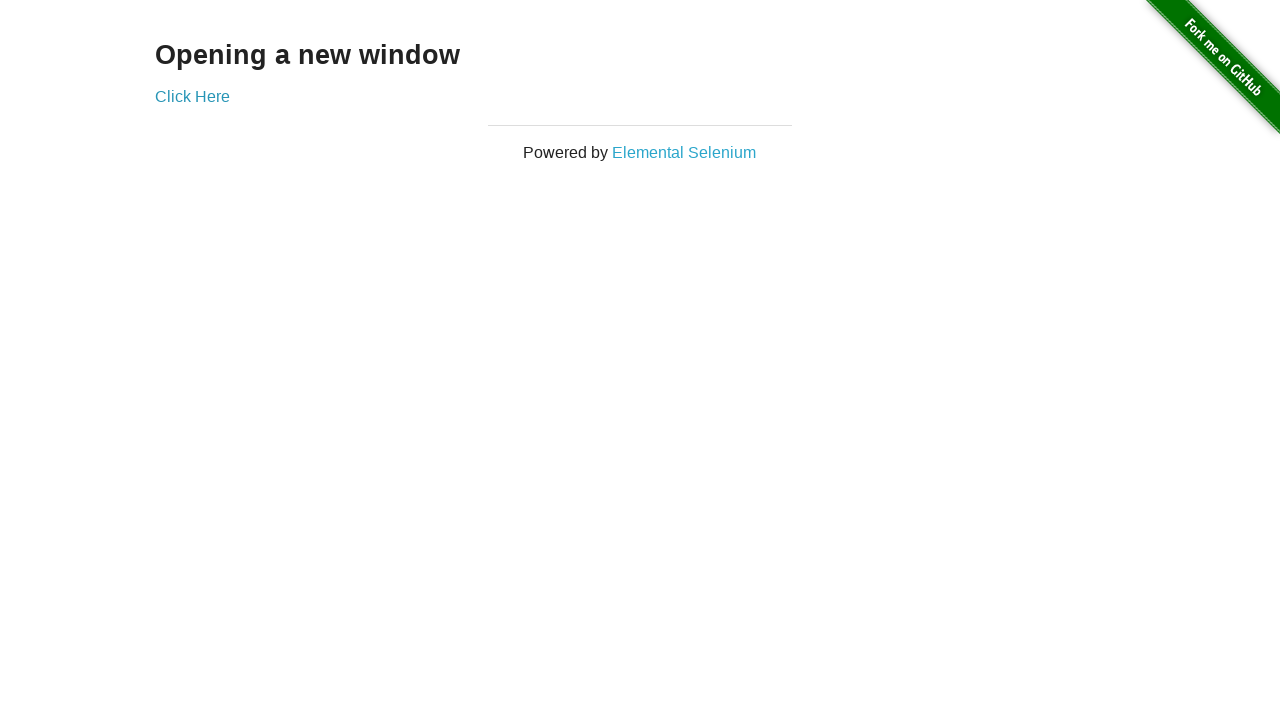

New page finished loading
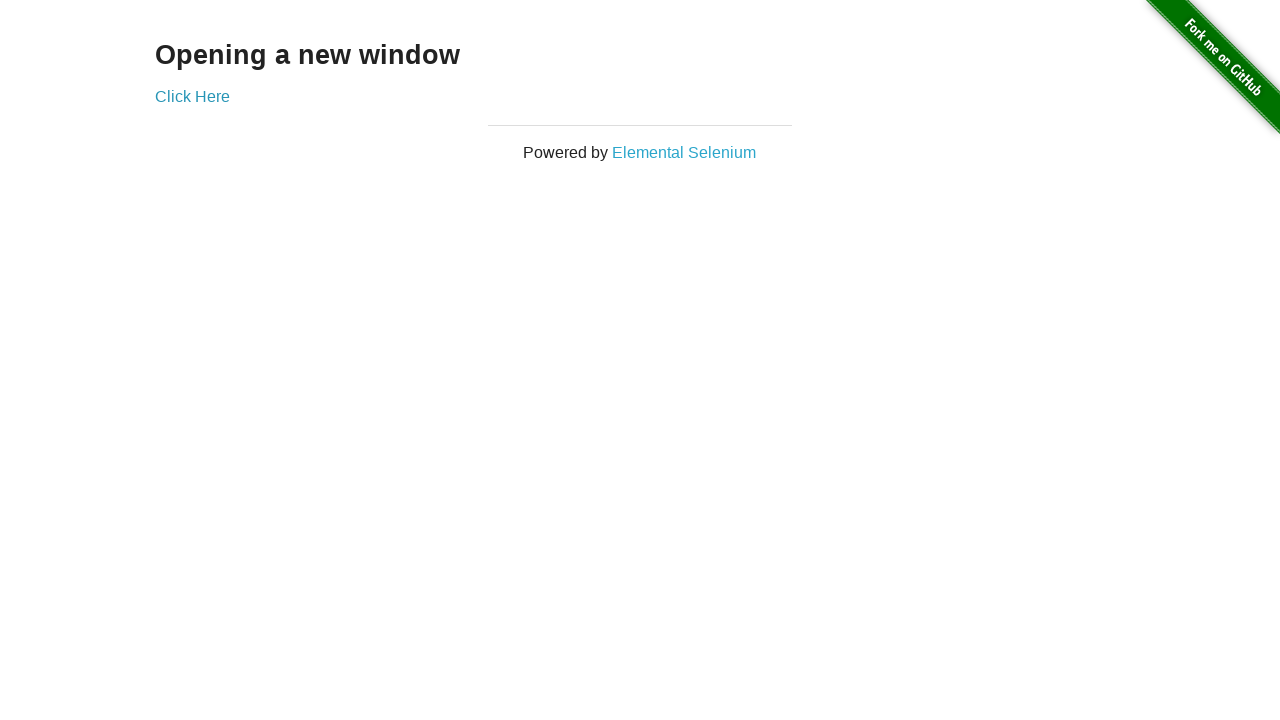

Verified new page title is 'New Window'
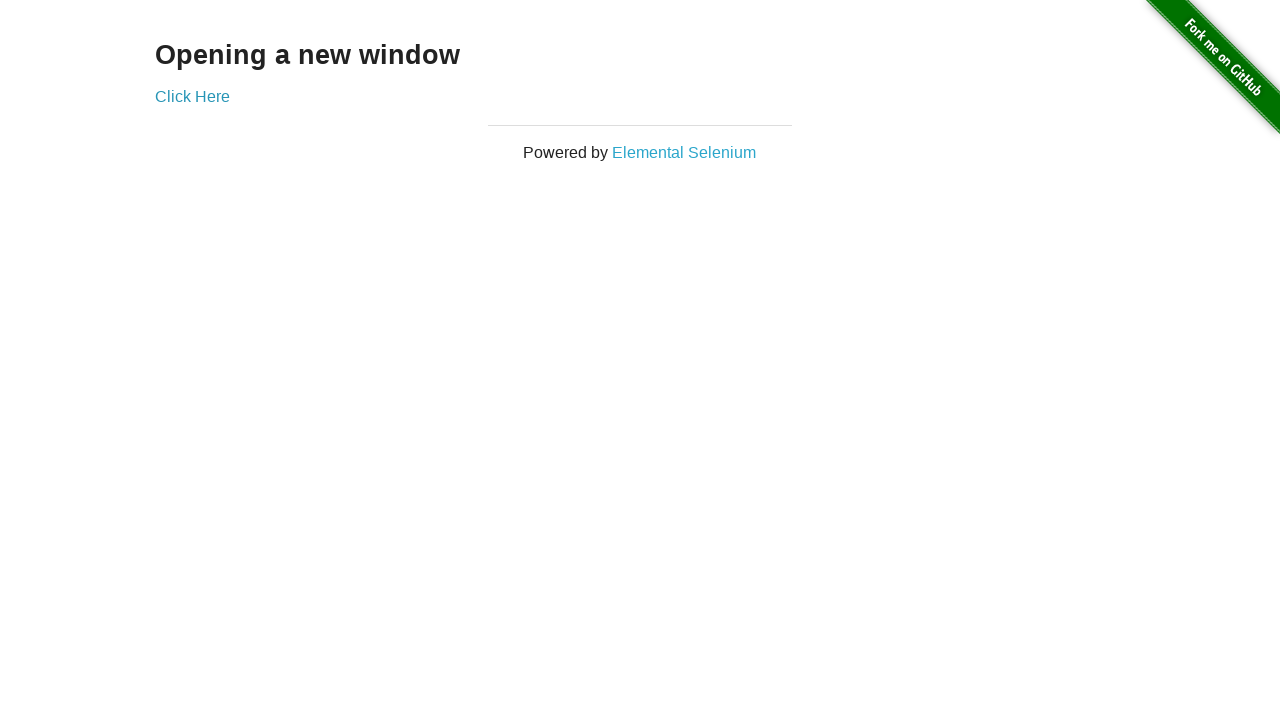

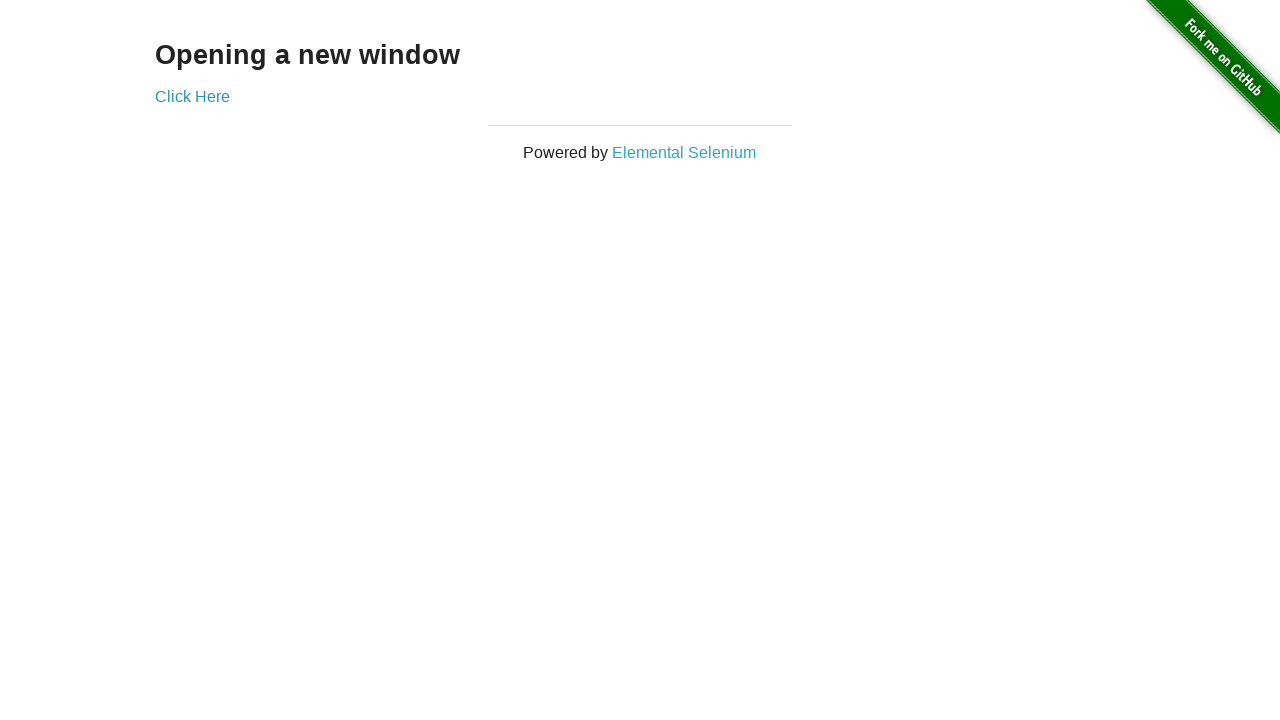